Tests handling of JavaScript alerts by clicking buttons that trigger different types of alerts (normal, confirmation, and prompt alerts) and interacting with them

Starting URL: https://the-internet.herokuapp.com/javascript_alerts

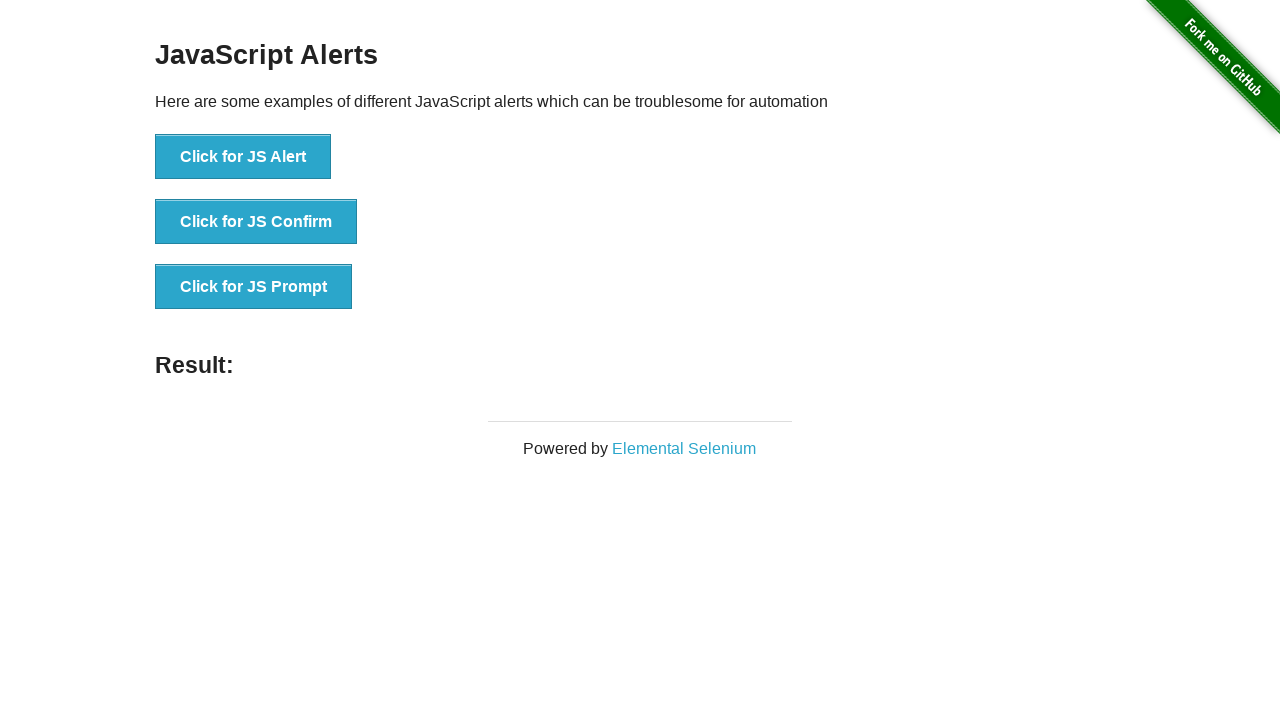

Clicked button to trigger normal JS alert at (243, 157) on xpath=//button[normalize-space()='Click for JS Alert']
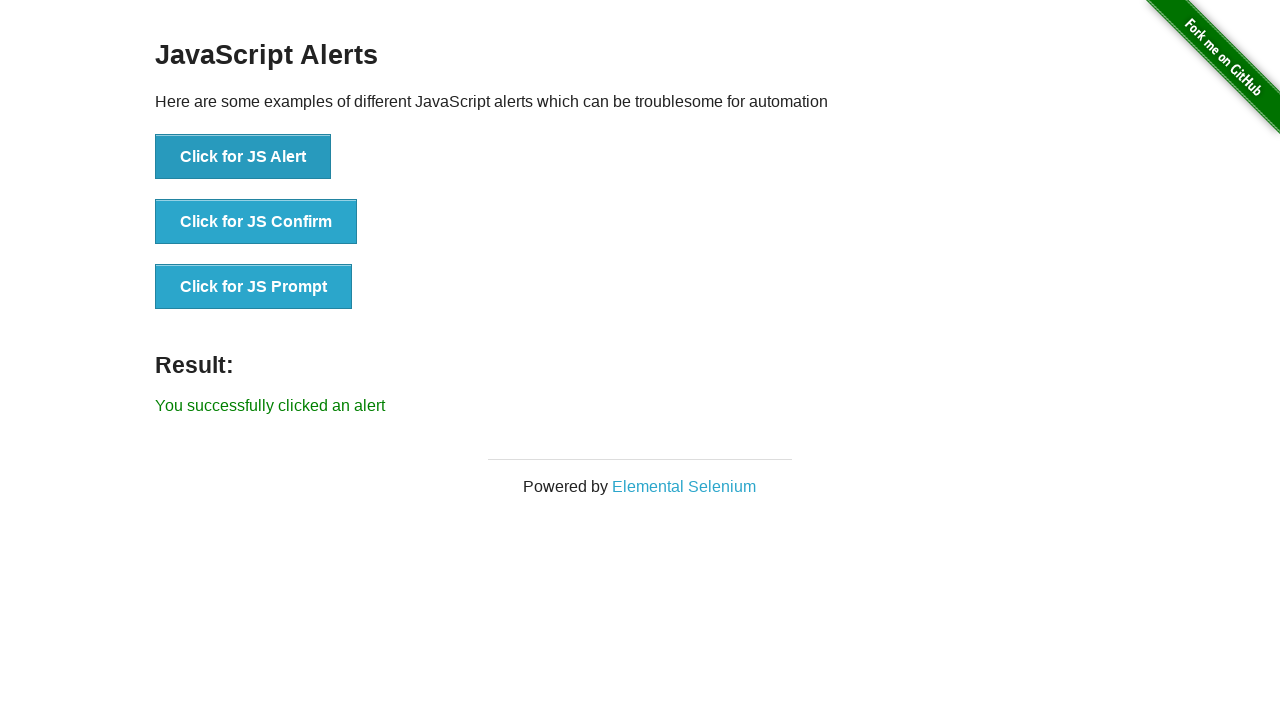

Accepted normal JS alert dialog
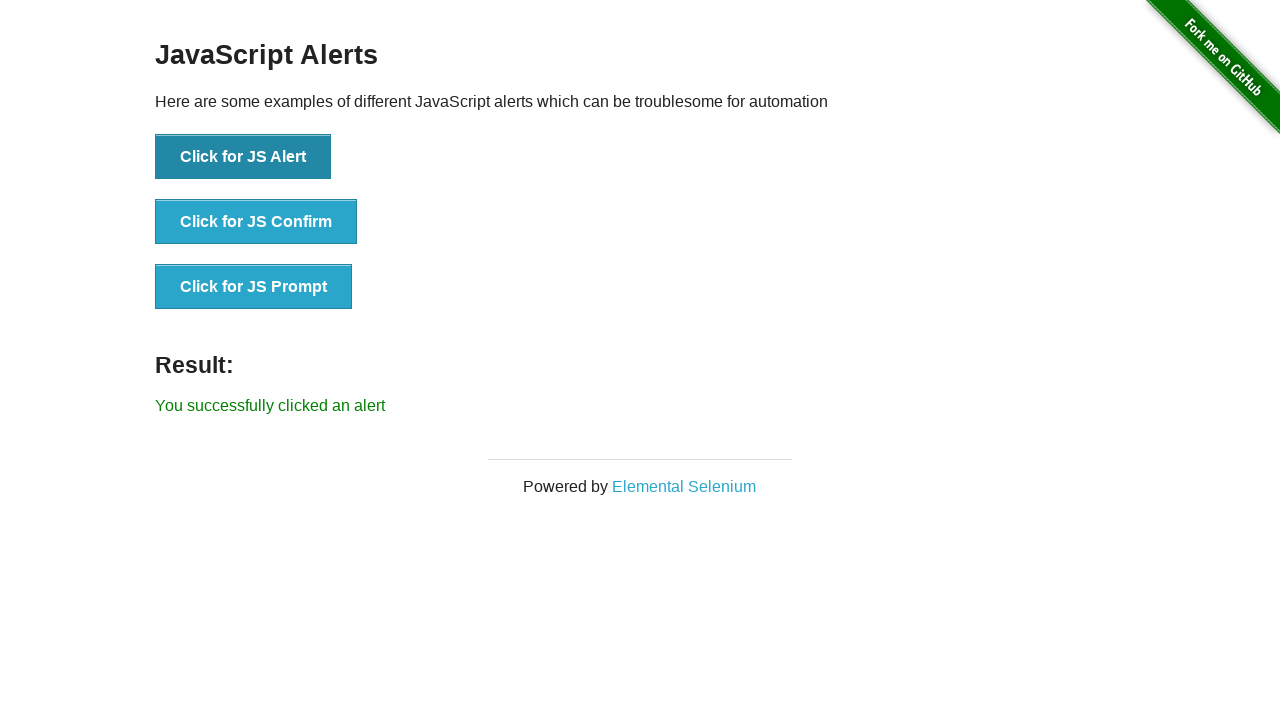

Clicked button to trigger confirmation alert at (256, 222) on xpath=//button[@onclick='jsConfirm()']
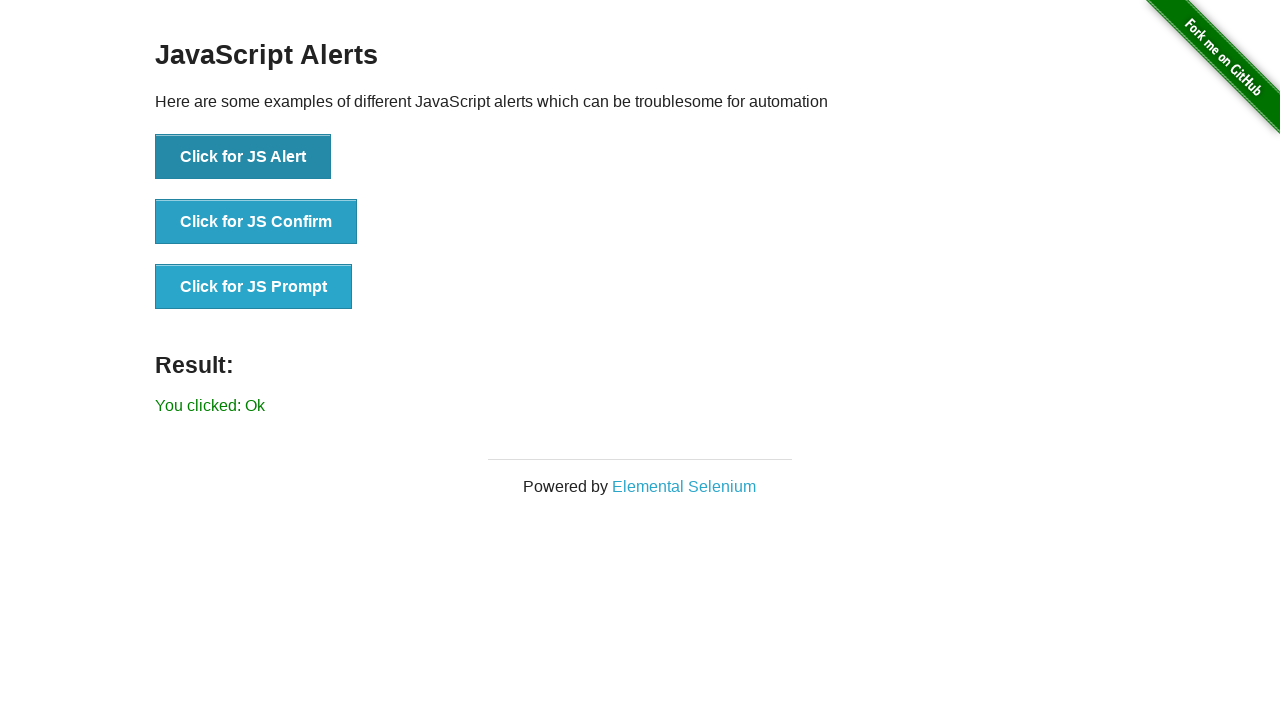

Accepted confirmation dialog
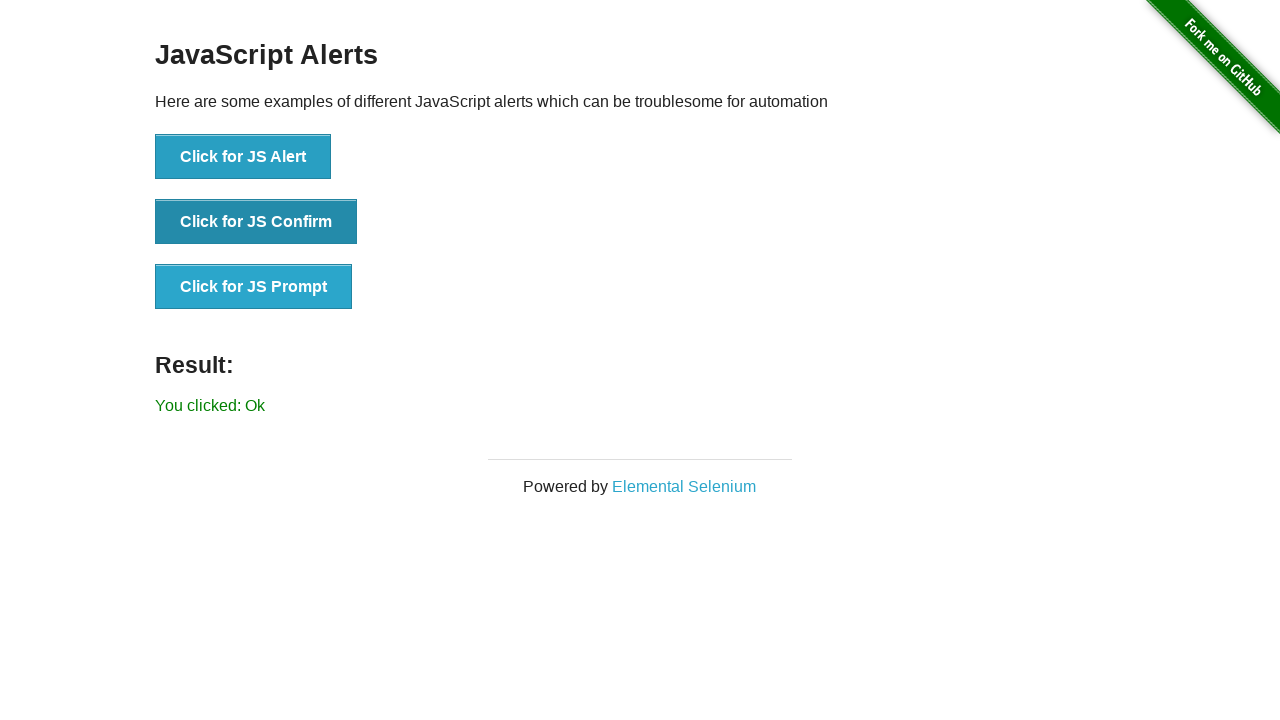

Clicked button to trigger second confirmation alert at (256, 222) on xpath=//button[@onclick='jsConfirm()']
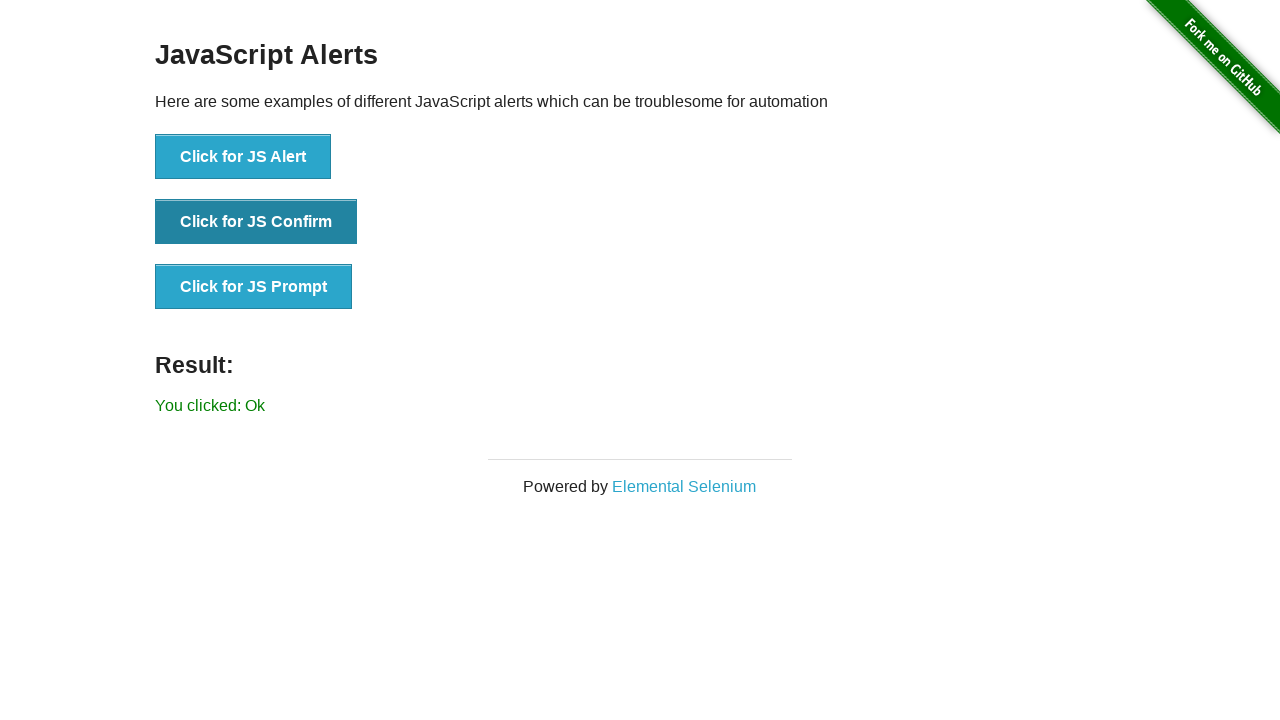

Dismissed confirmation dialog
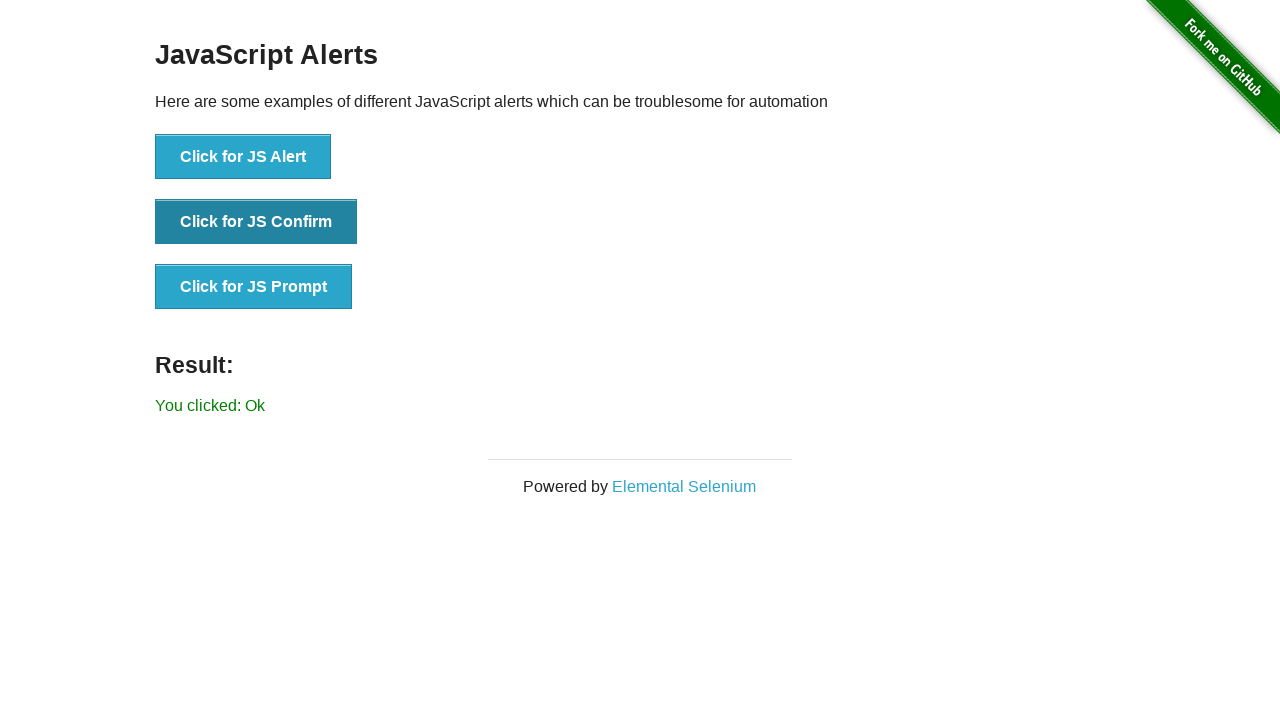

Clicked button to trigger prompt alert at (254, 287) on xpath=//button[@onclick='jsPrompt()']
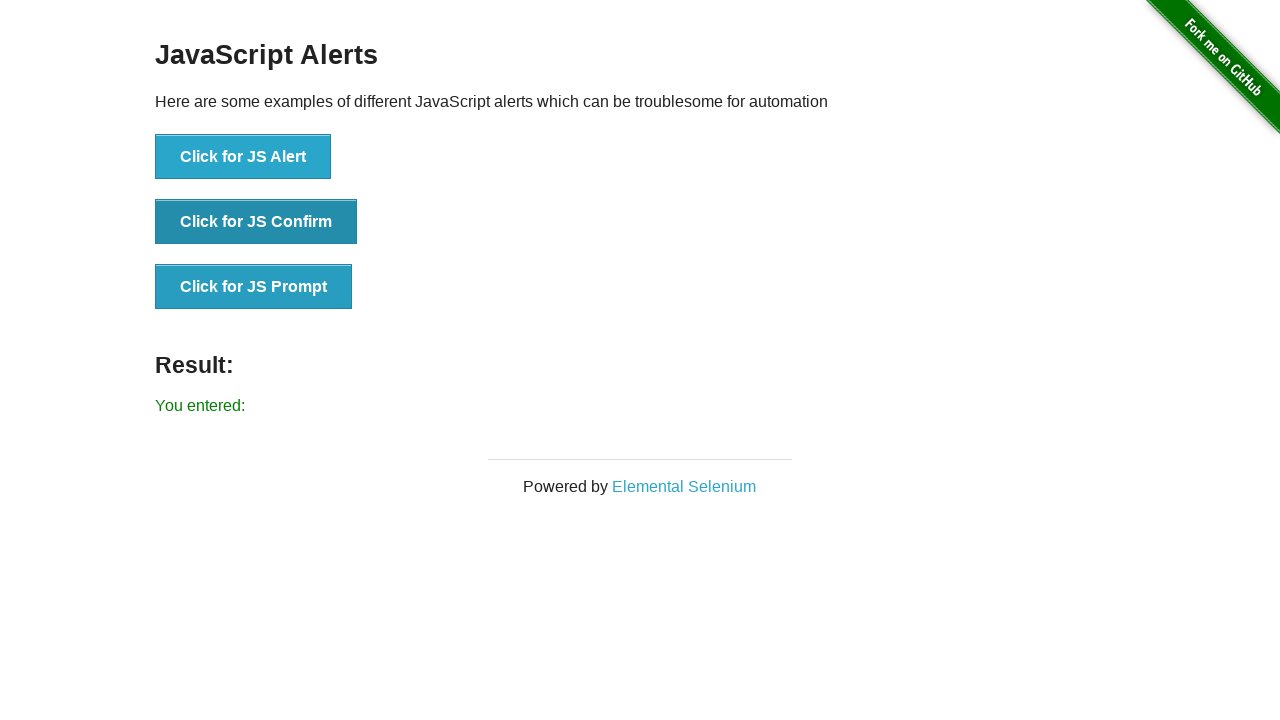

Accepted prompt dialog with text 'welcome'
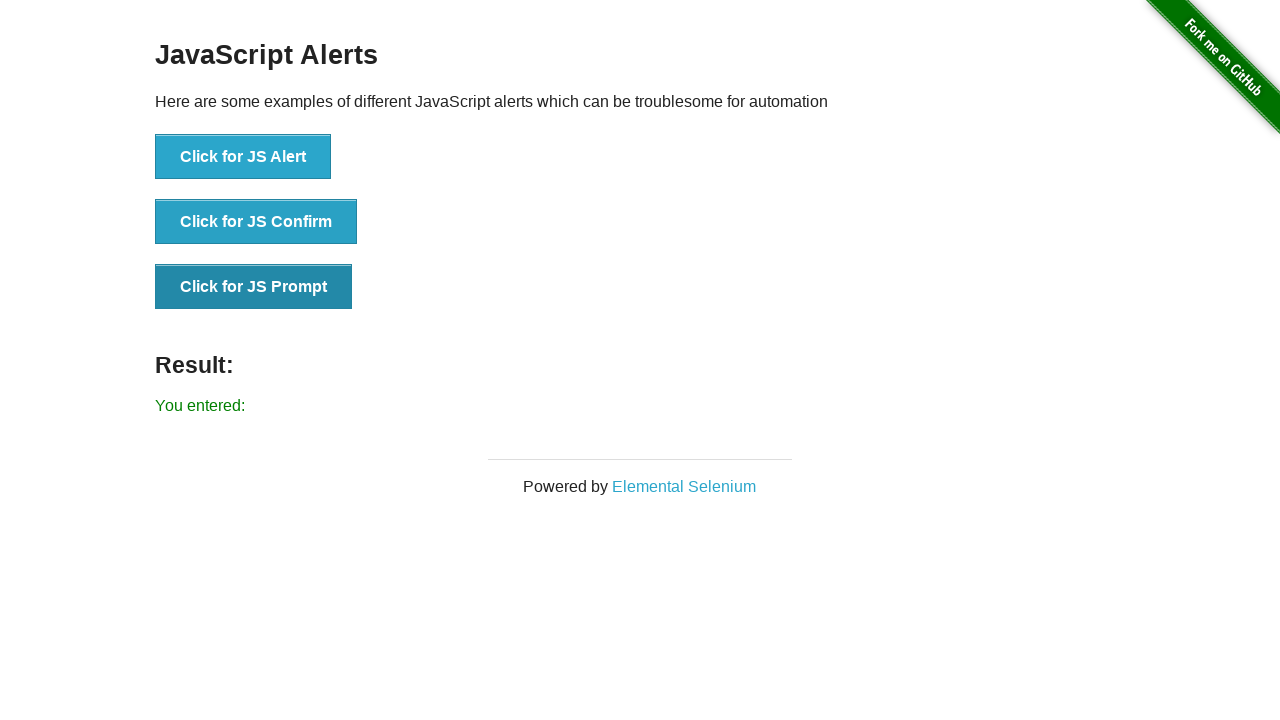

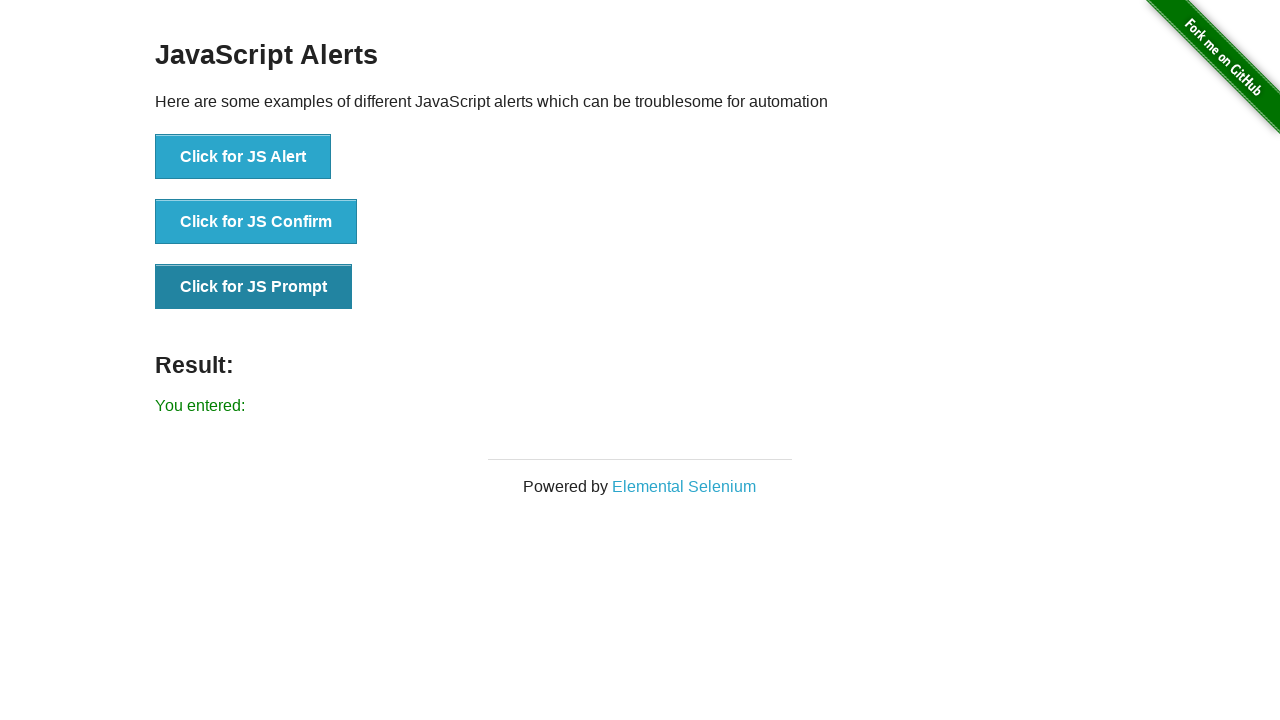